Tests the Add/Remove Elements functionality by clicking "Add Element" 5 times to create elements, then clicking 2 elements to delete them, verifying the correct count remains.

Starting URL: http://the-internet.herokuapp.com/

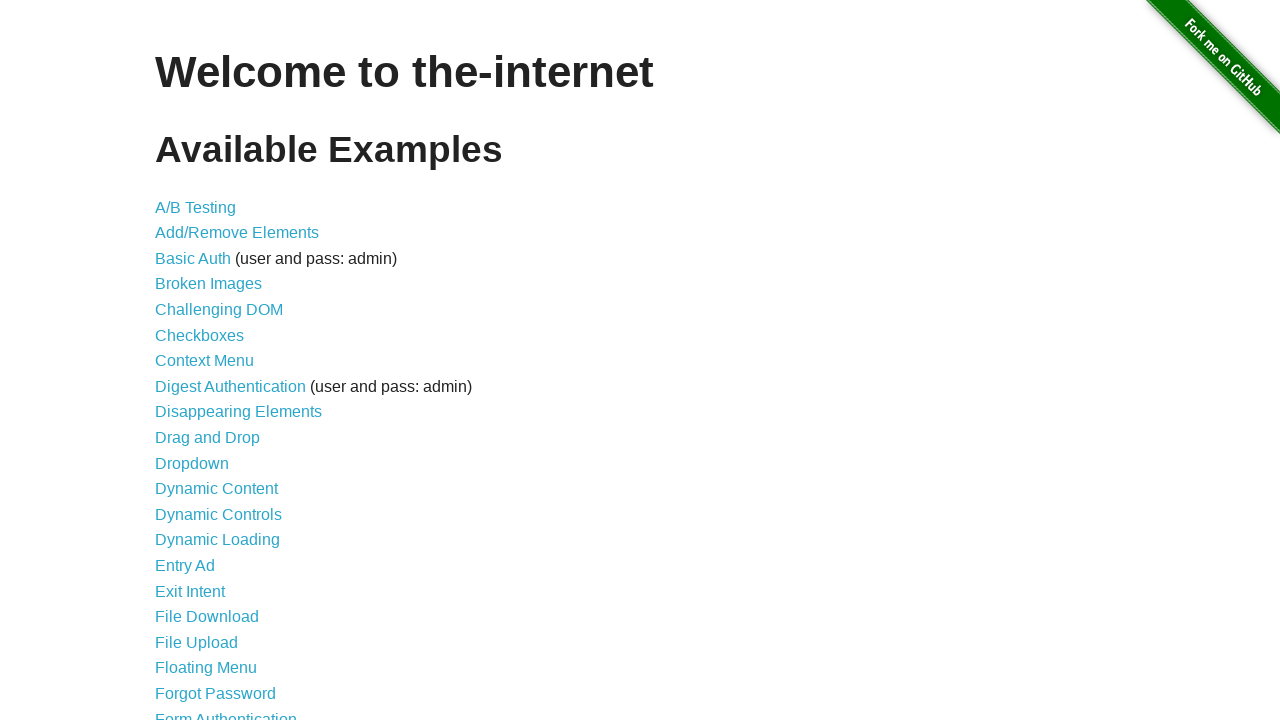

Clicked on Add/Remove Elements link at (237, 233) on a[href='/add_remove_elements/']
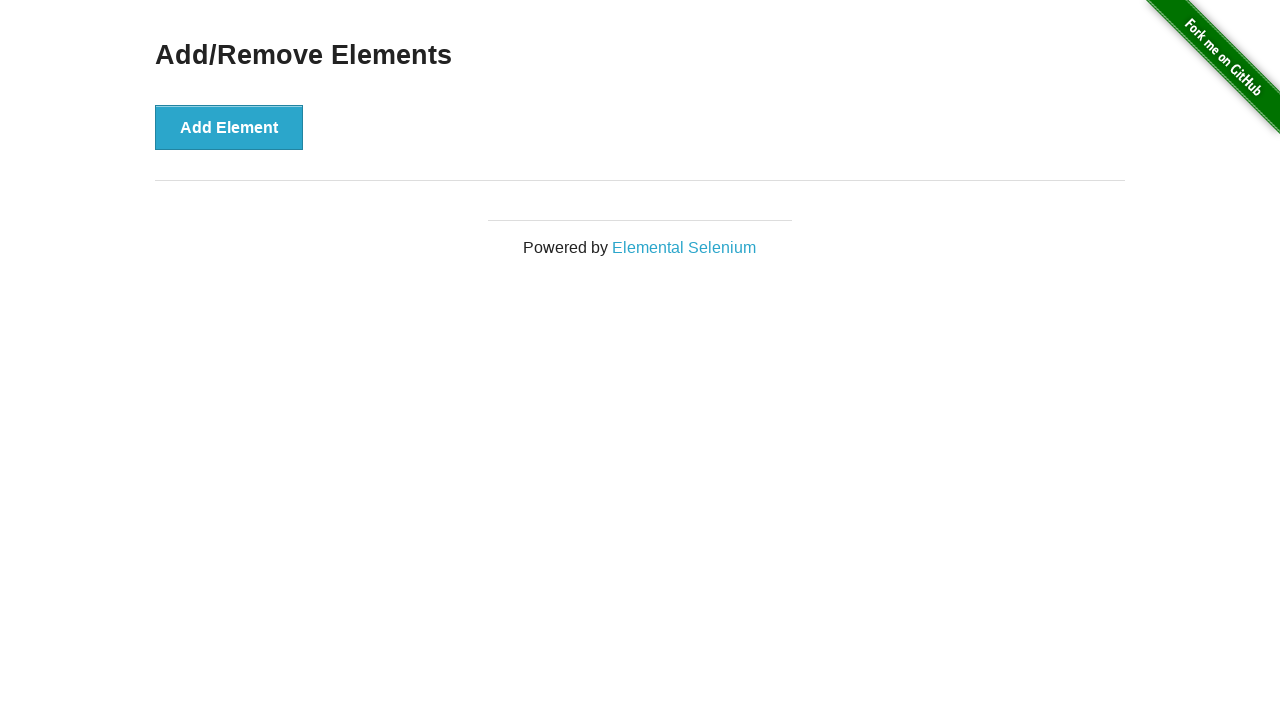

Verified page loaded with heading visible
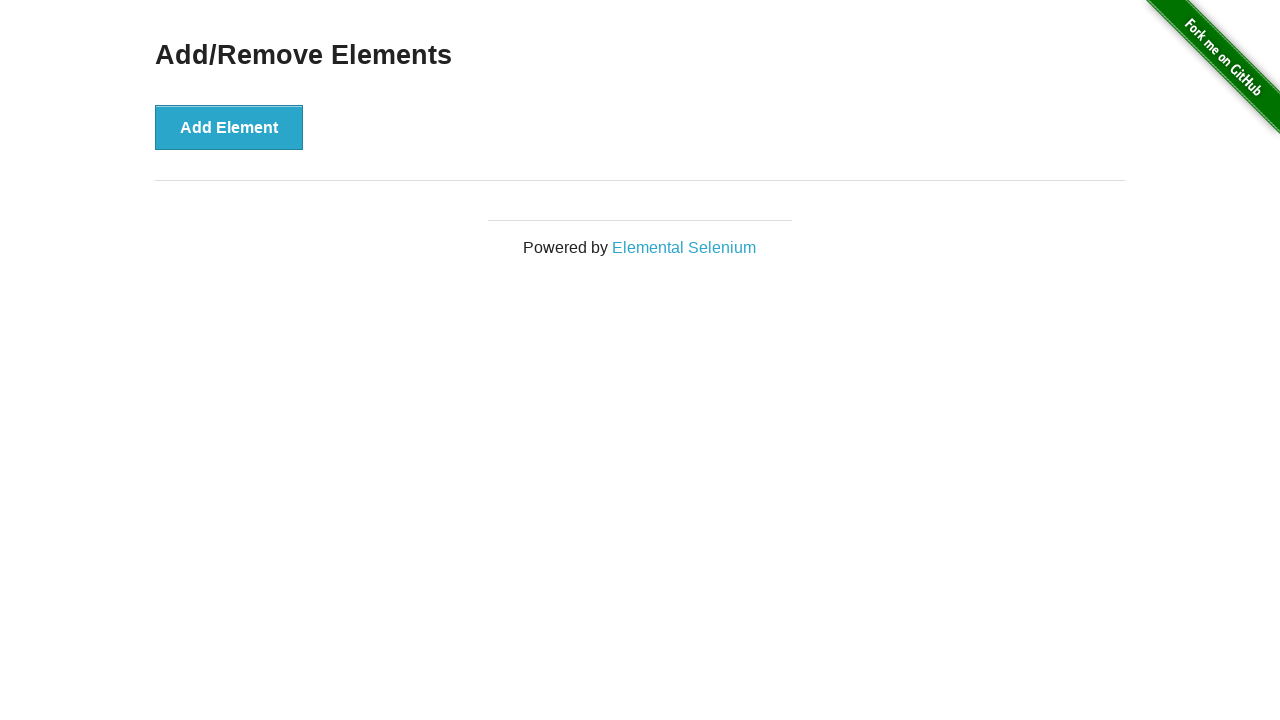

Clicked 'Add Element' button (iteration 1/5) at (229, 127) on button:has-text('Add Element')
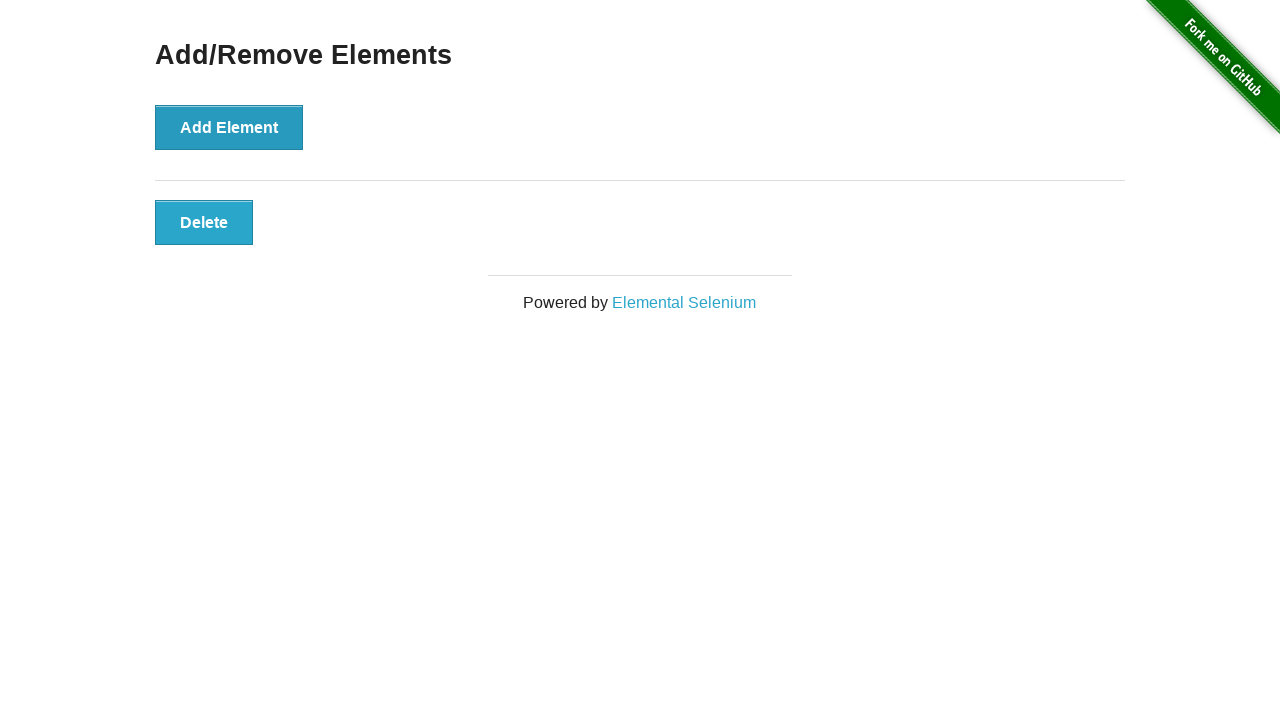

Clicked 'Add Element' button (iteration 2/5) at (229, 127) on button:has-text('Add Element')
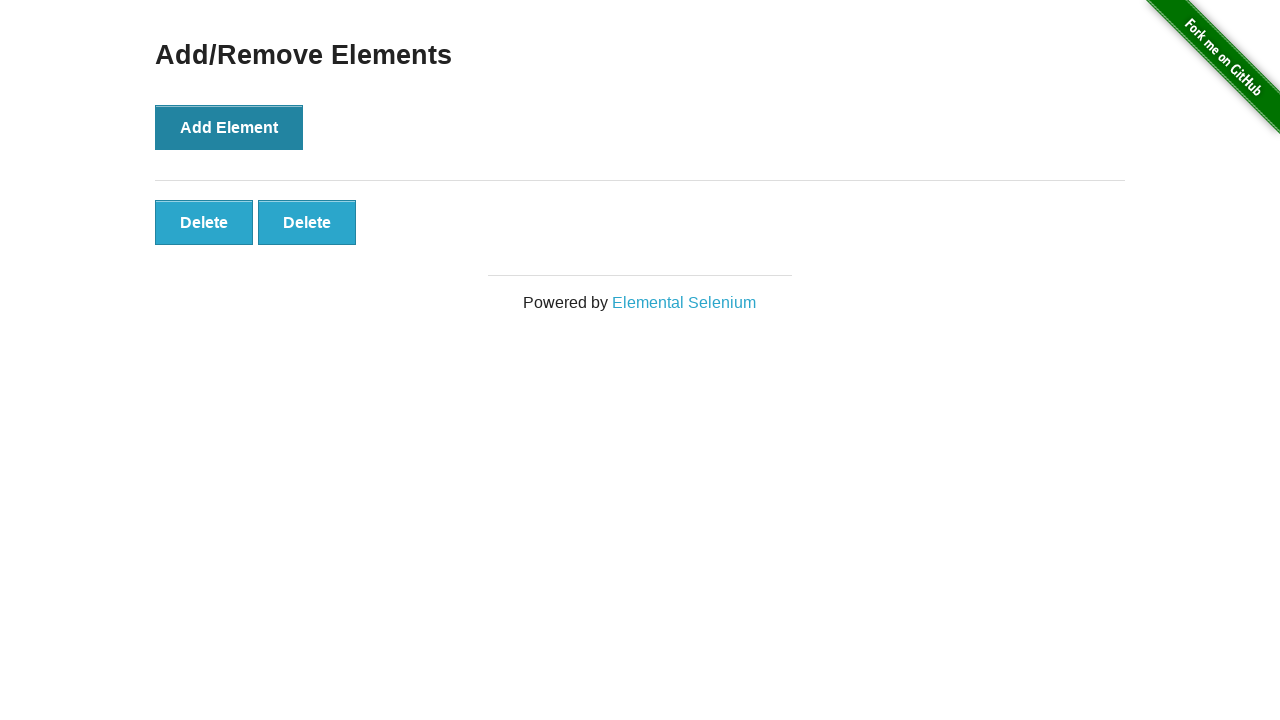

Clicked 'Add Element' button (iteration 3/5) at (229, 127) on button:has-text('Add Element')
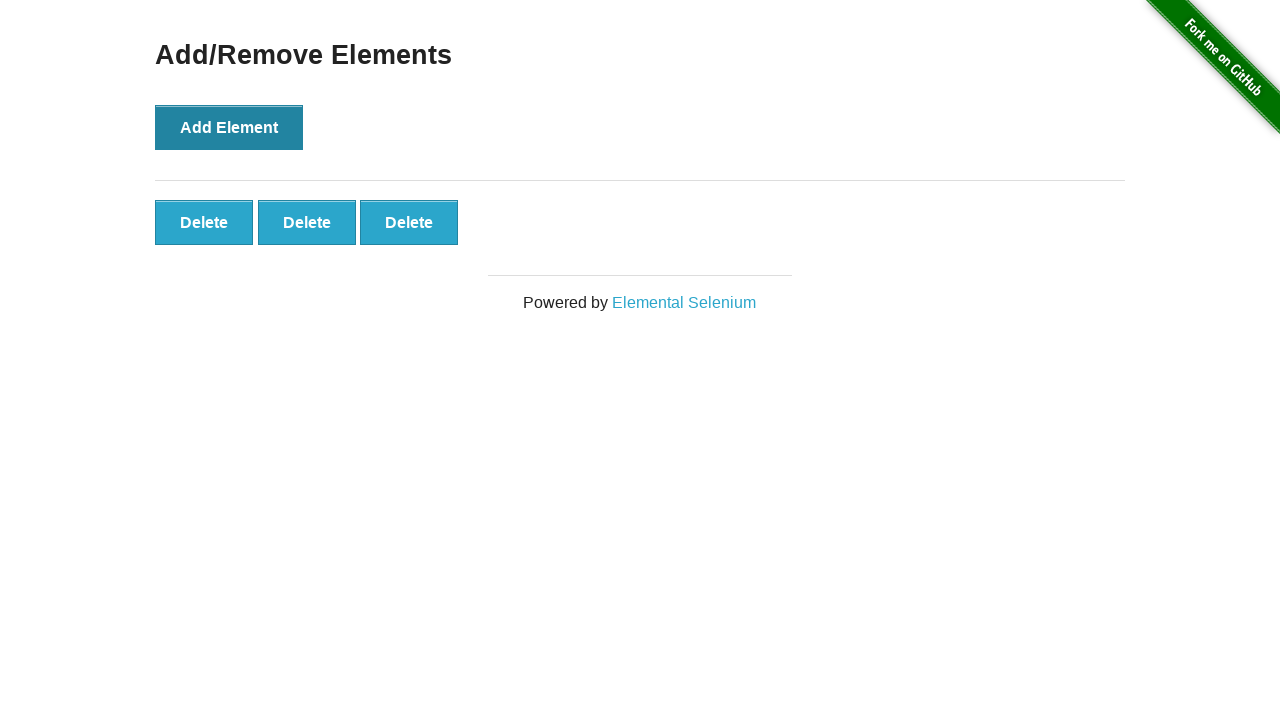

Clicked 'Add Element' button (iteration 4/5) at (229, 127) on button:has-text('Add Element')
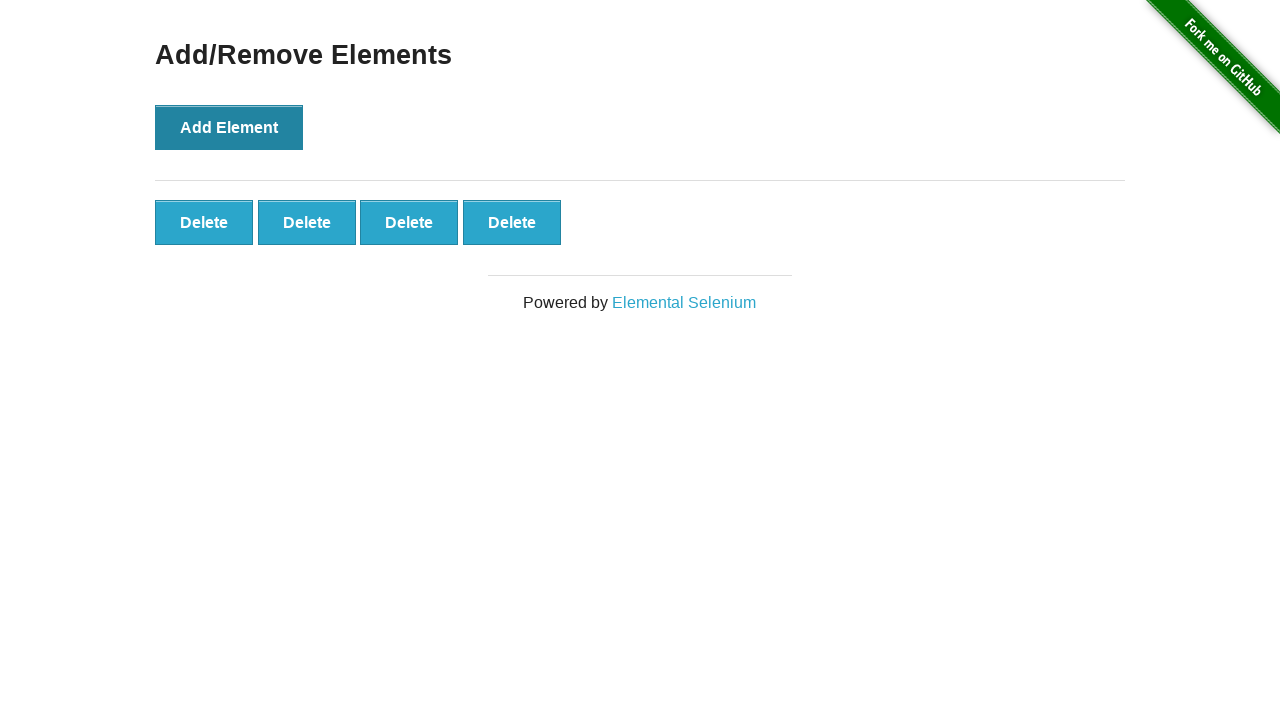

Clicked 'Add Element' button (iteration 5/5) at (229, 127) on button:has-text('Add Element')
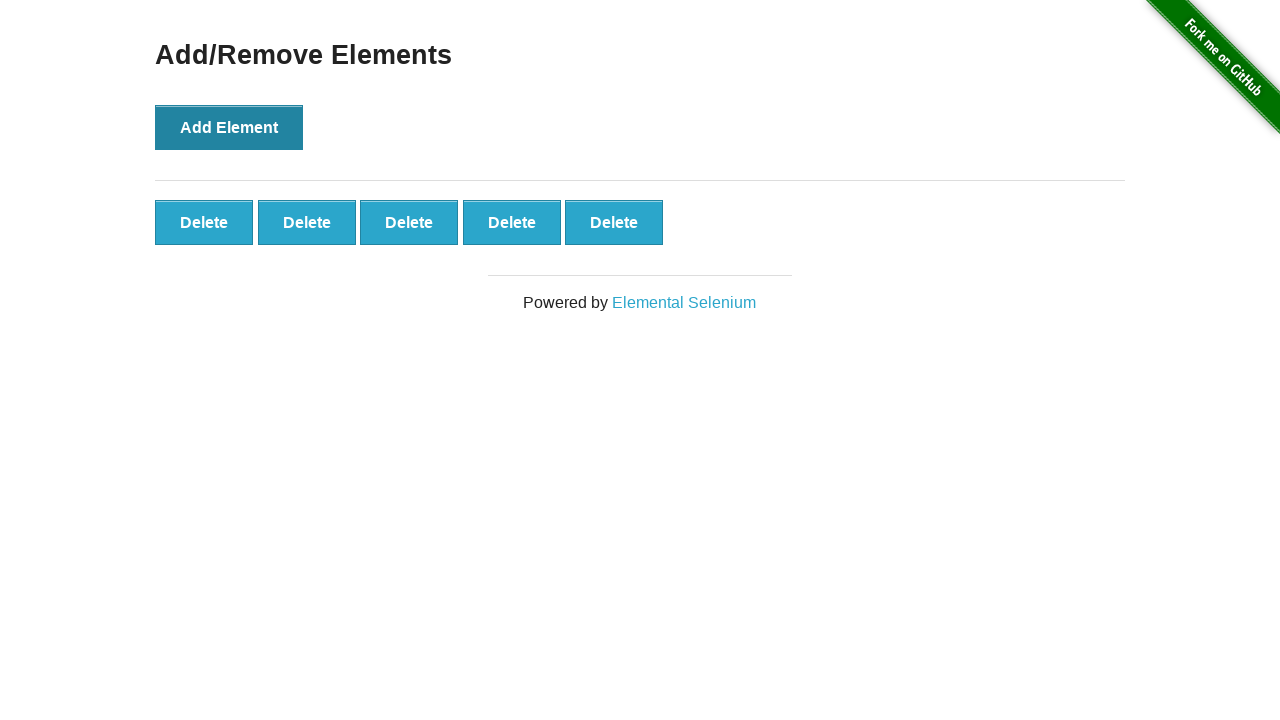

Verified all 5 elements appeared on the page
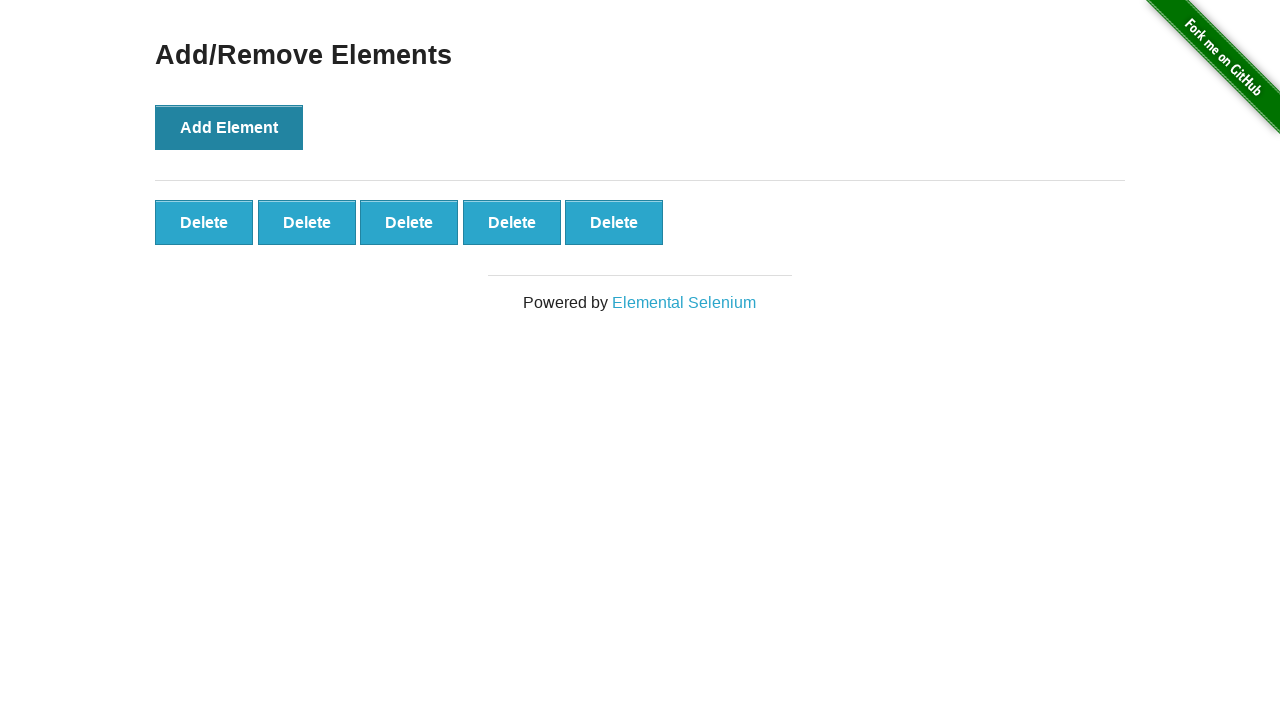

Clicked on the 5th element to delete it at (614, 222) on .added-manually >> nth=4
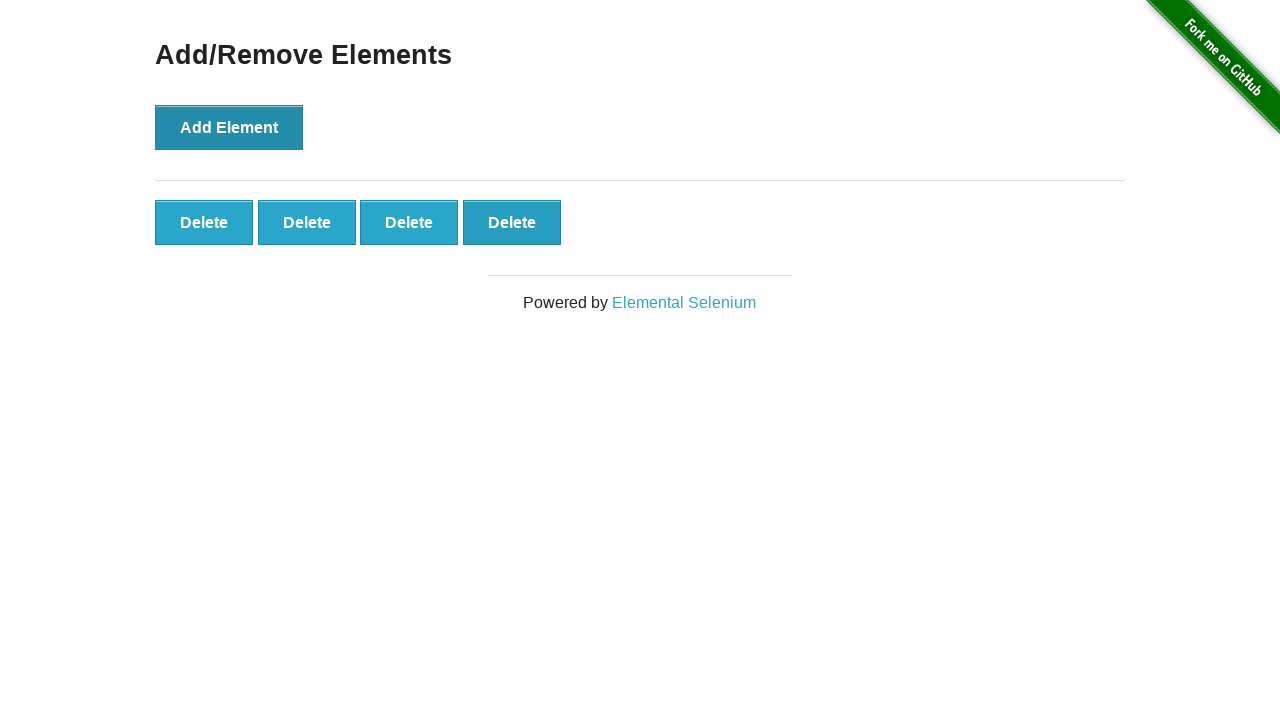

Clicked on the 4th element to delete it at (512, 222) on .added-manually >> nth=3
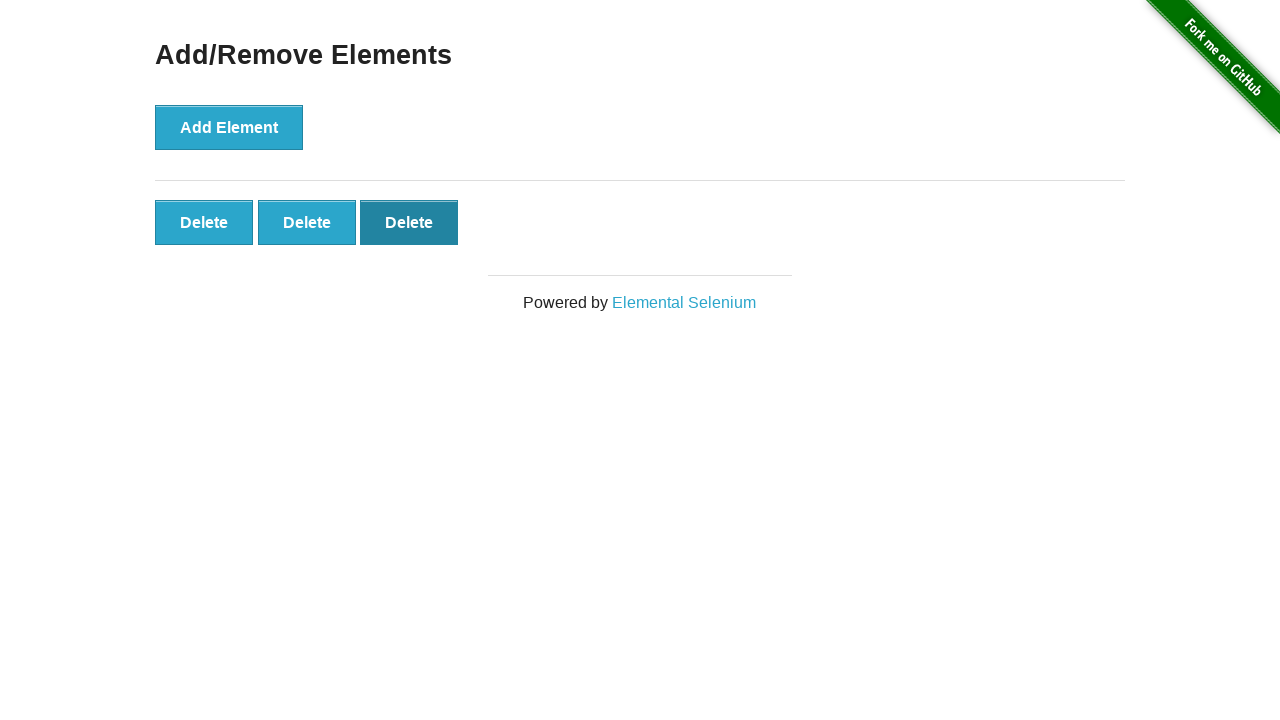

Verified exactly 3 elements remain after deletion
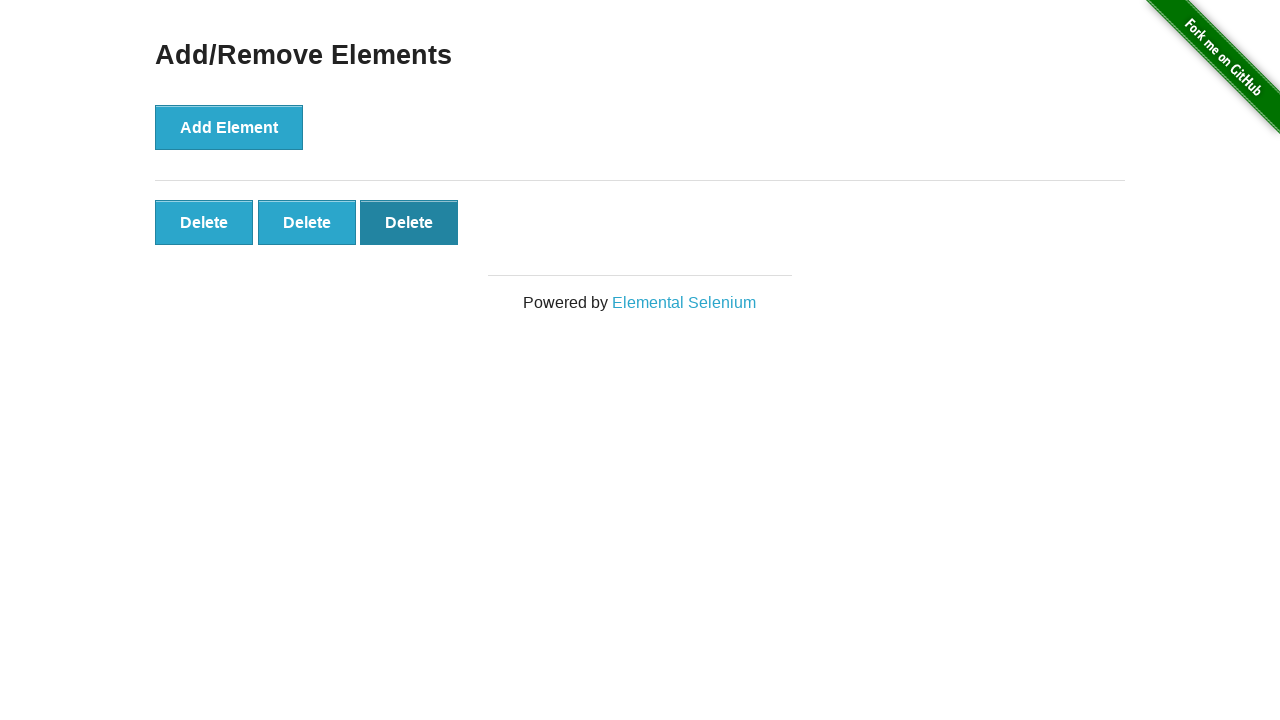

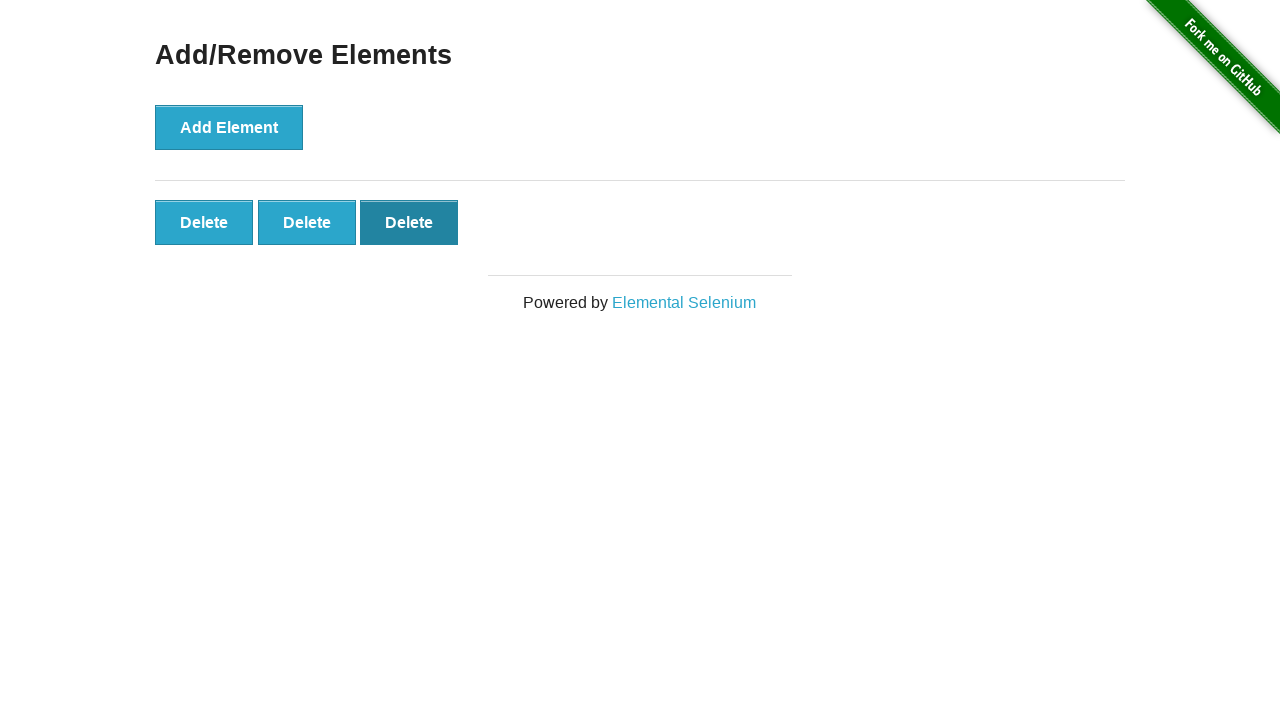